Navigates through a 12-slide presentation by clicking the right arrow button to advance through each slide

Starting URL: https://ma3u.github.io/interfaces2data/

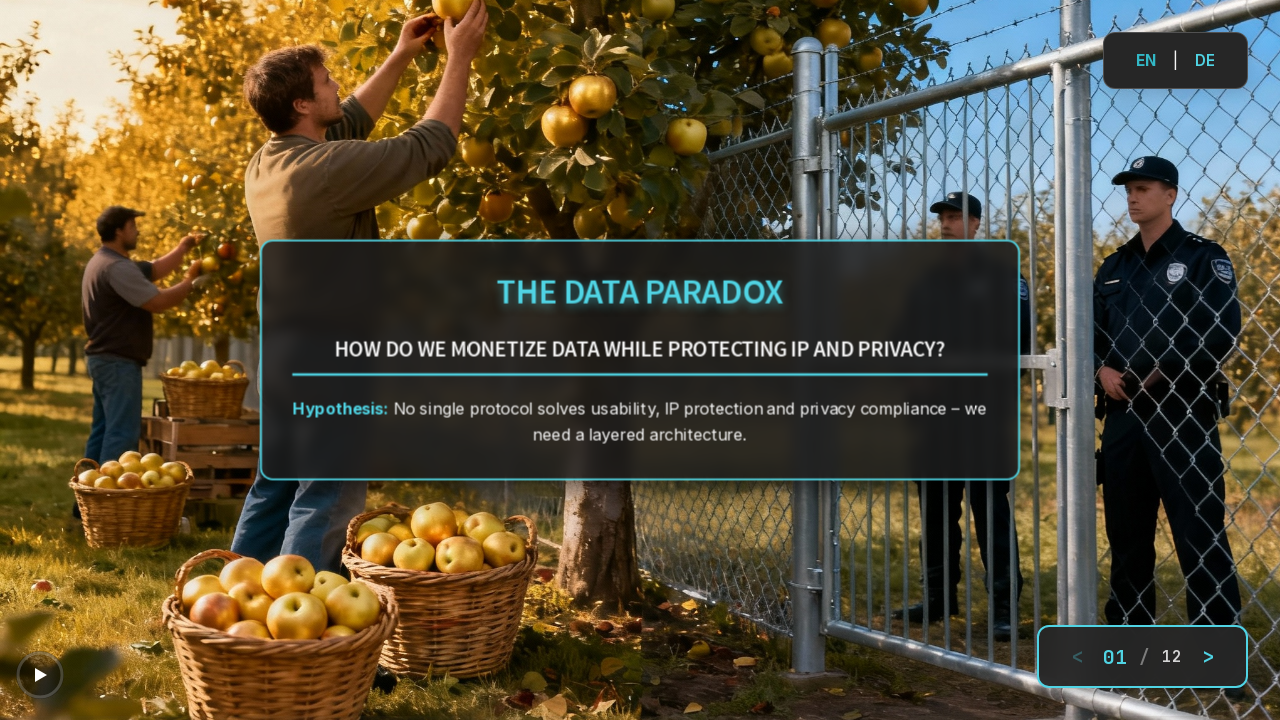

Waited for page to fully load (networkidle)
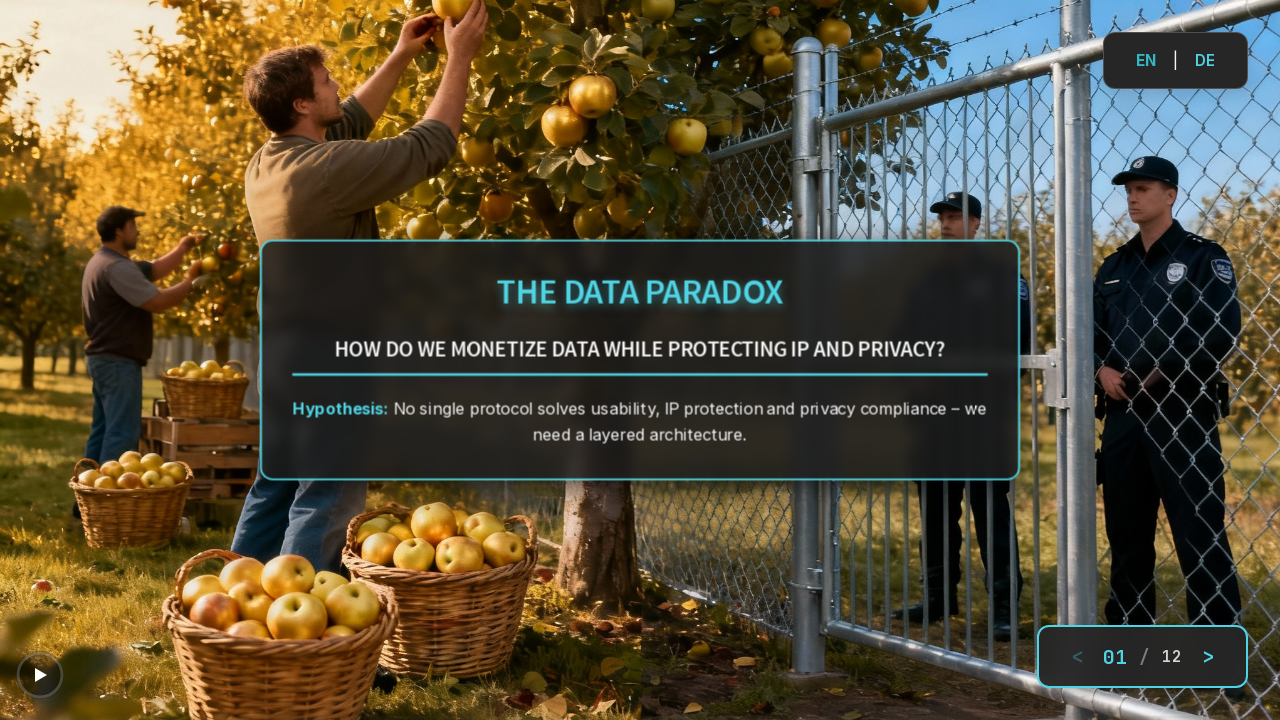

Clicked right arrow to advance to slide 2 at (1208, 656) on button.arrow-right
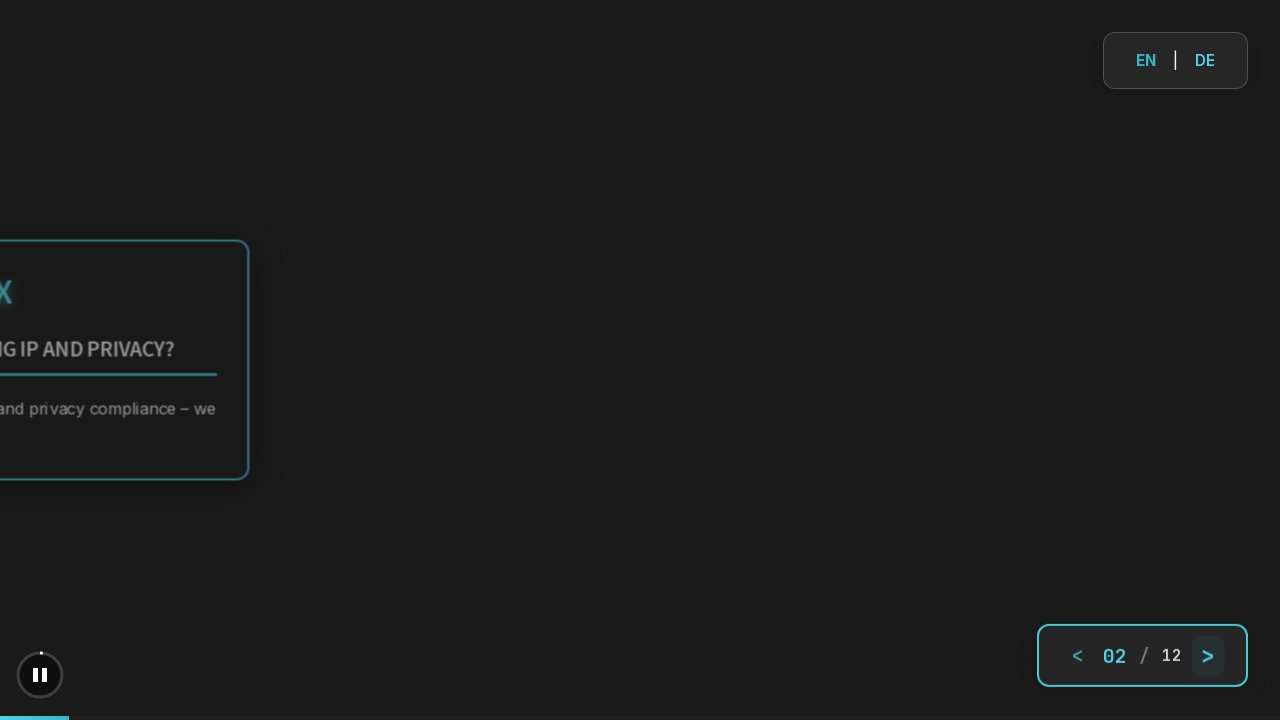

Waited for slide transition animation to complete
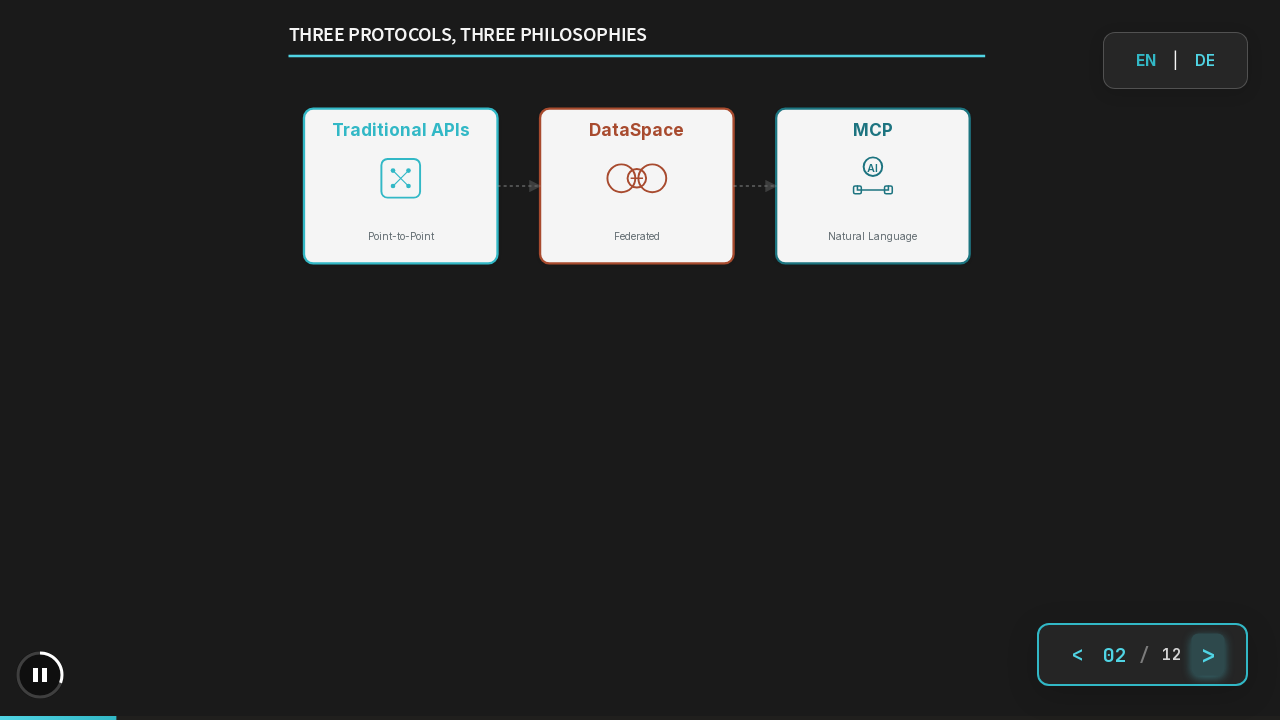

Clicked right arrow to advance to slide 3 at (1208, 654) on button.arrow-right
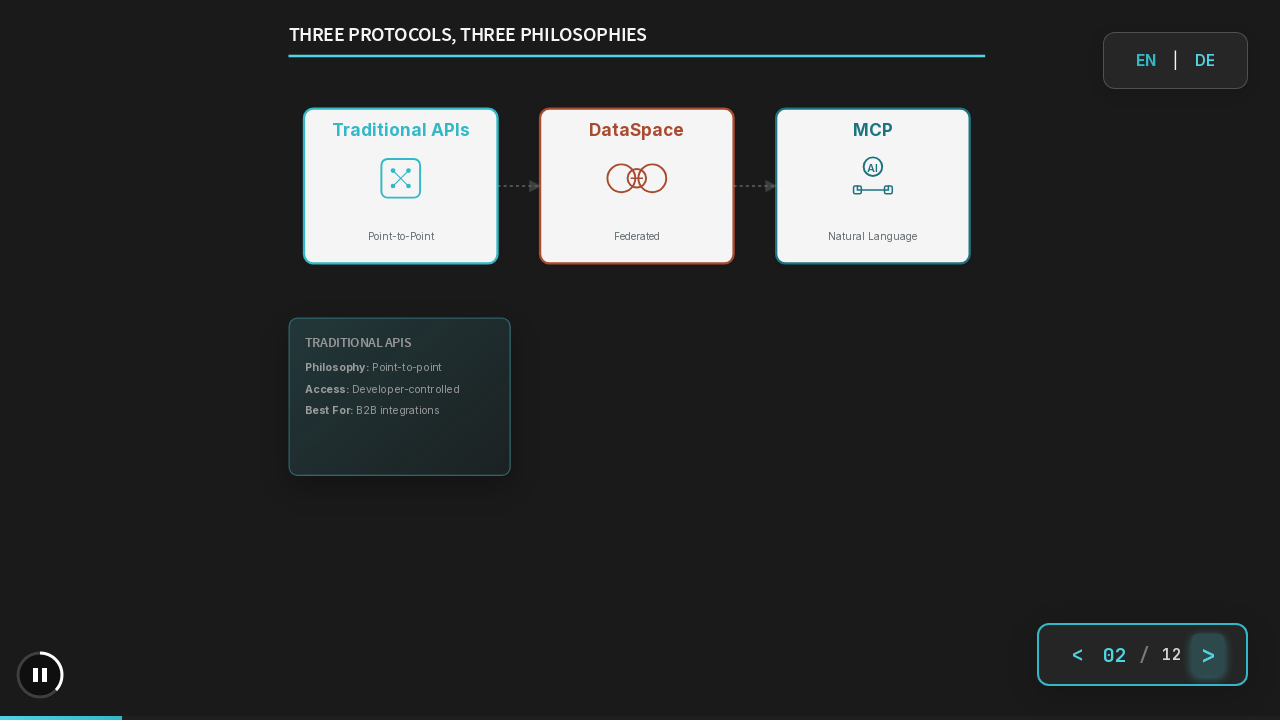

Waited for slide transition animation to complete
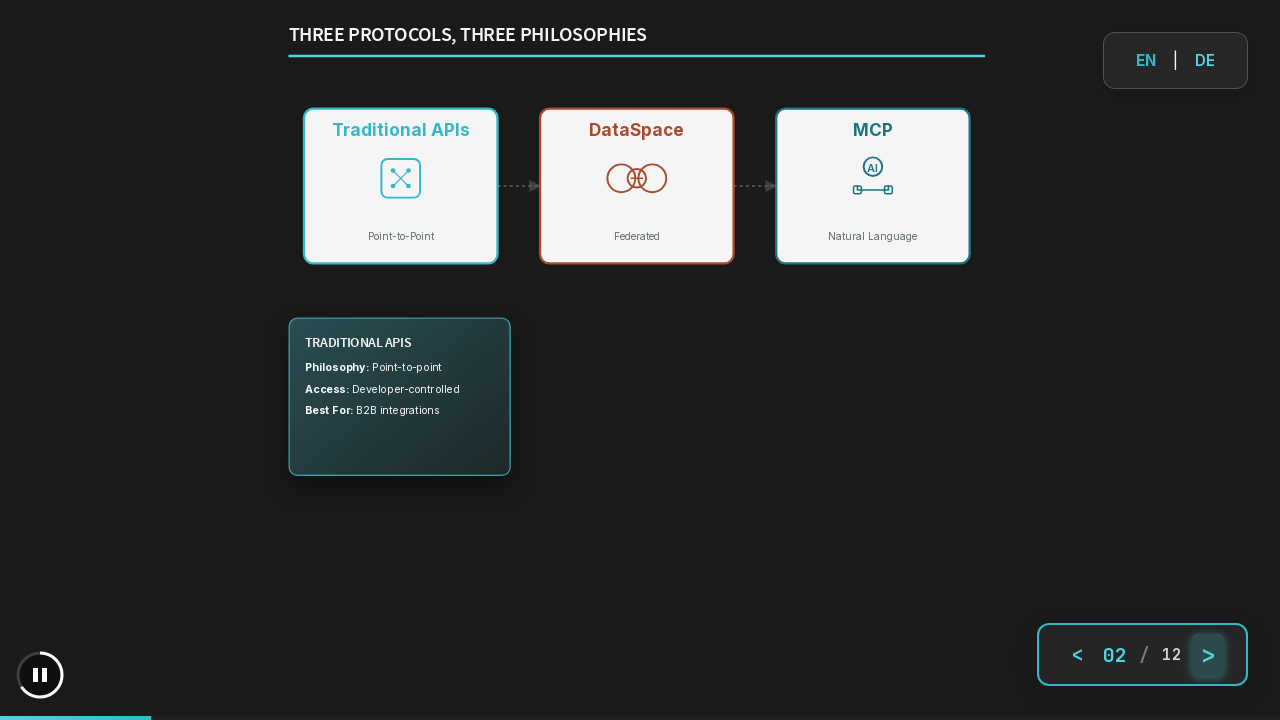

Clicked right arrow to advance to slide 4 at (1208, 654) on button.arrow-right
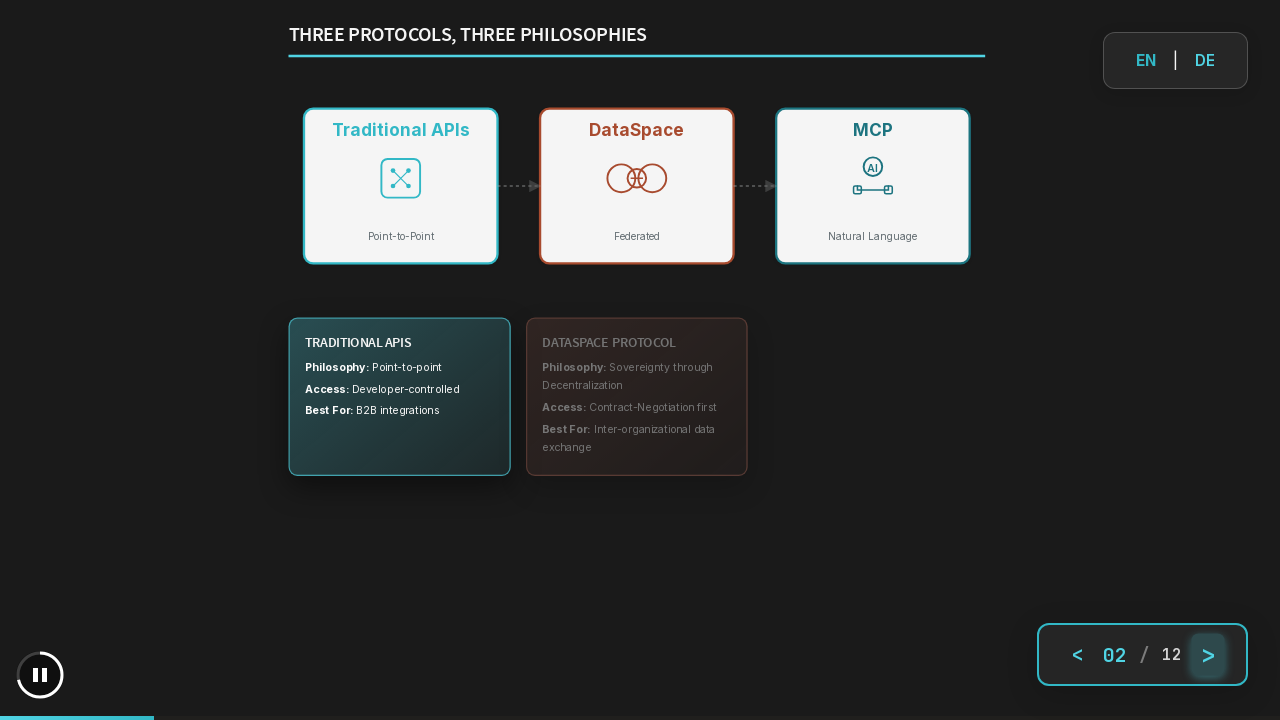

Waited for slide transition animation to complete
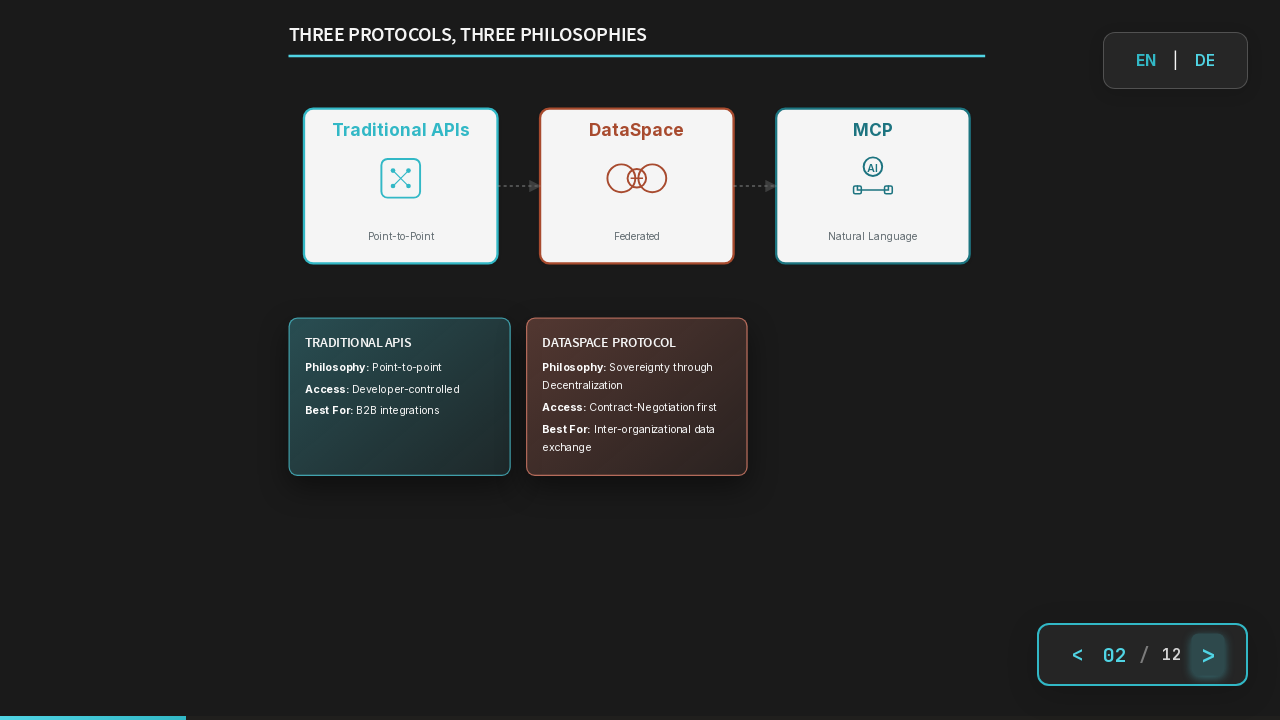

Clicked right arrow to advance to slide 5 at (1208, 654) on button.arrow-right
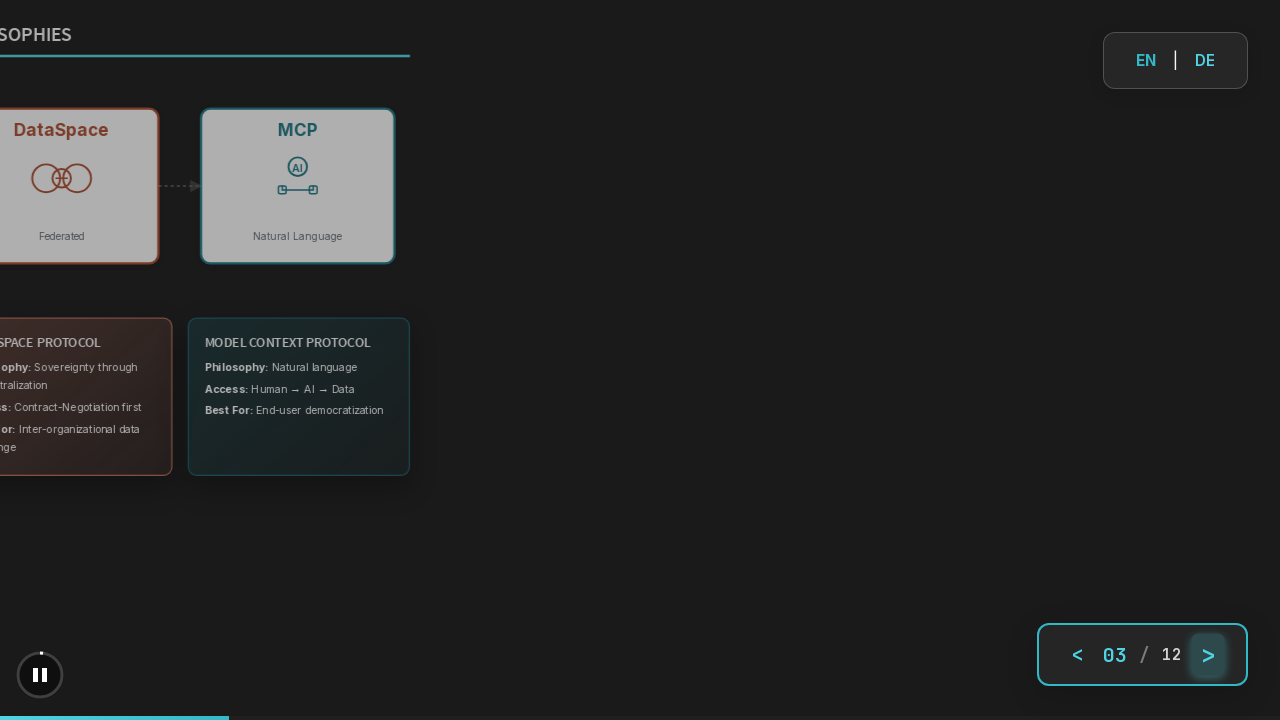

Waited for slide transition animation to complete
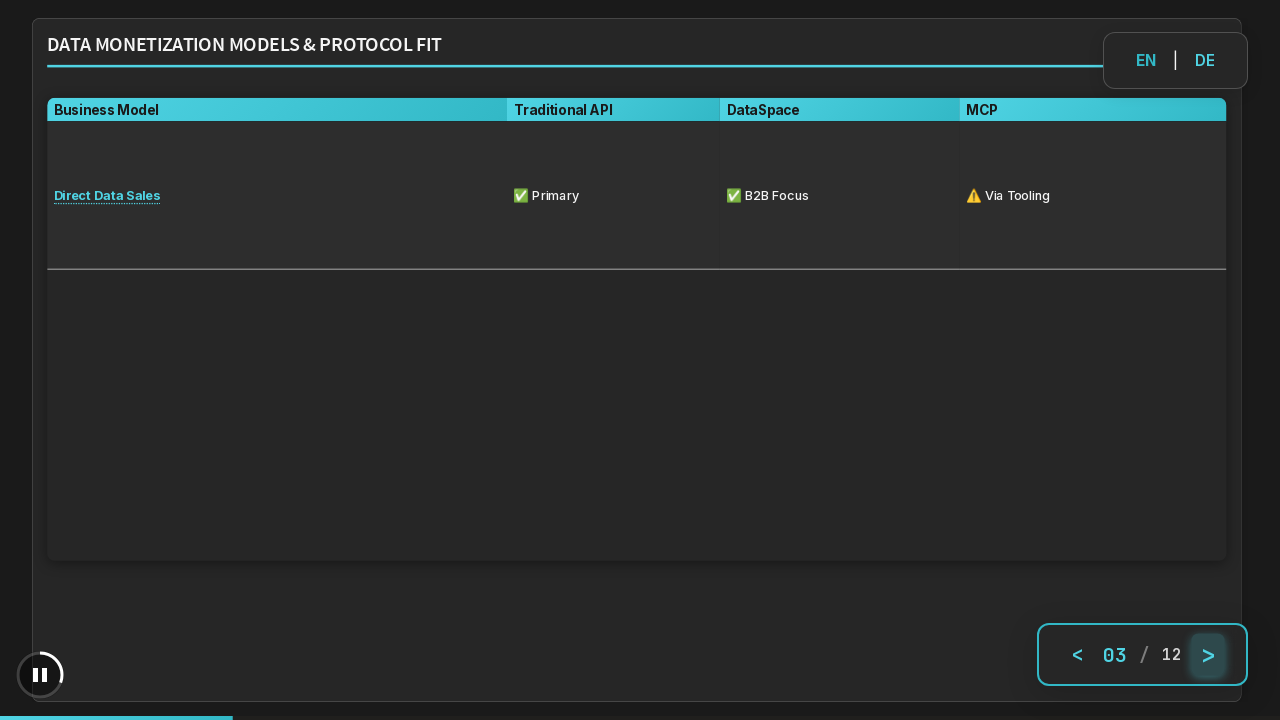

Clicked right arrow to advance to slide 6 at (1208, 654) on button.arrow-right
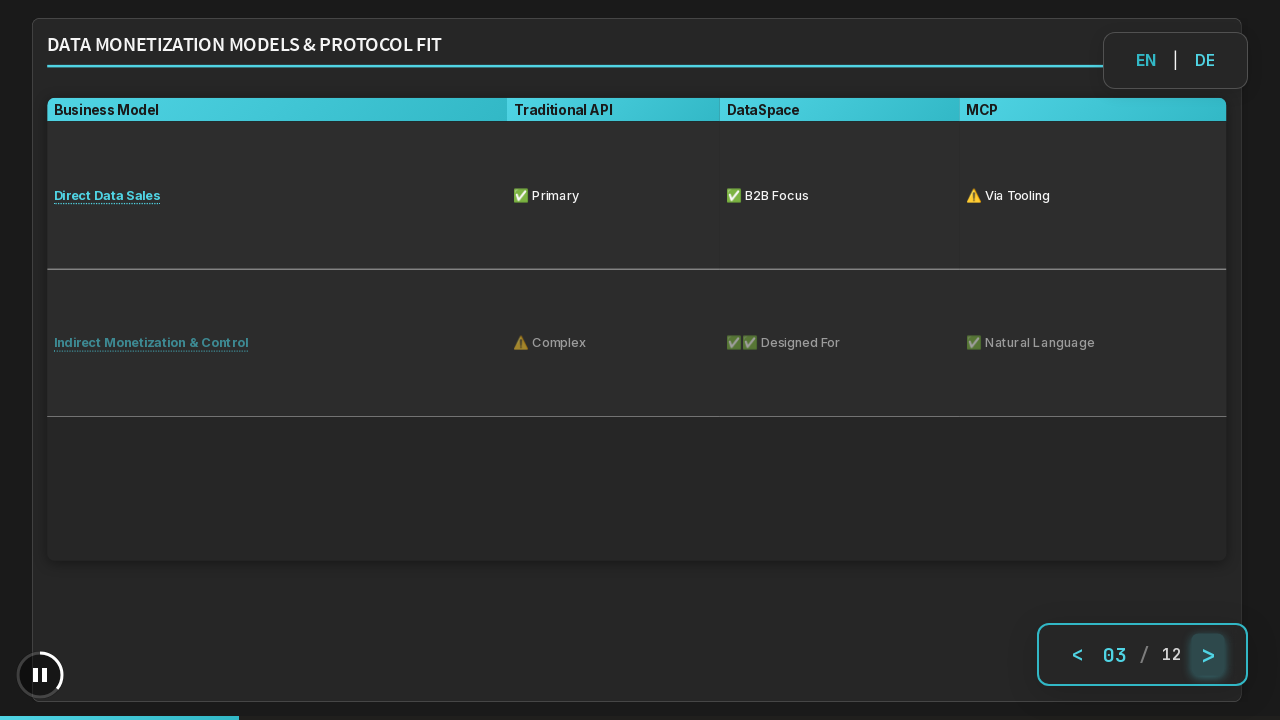

Waited for slide transition animation to complete
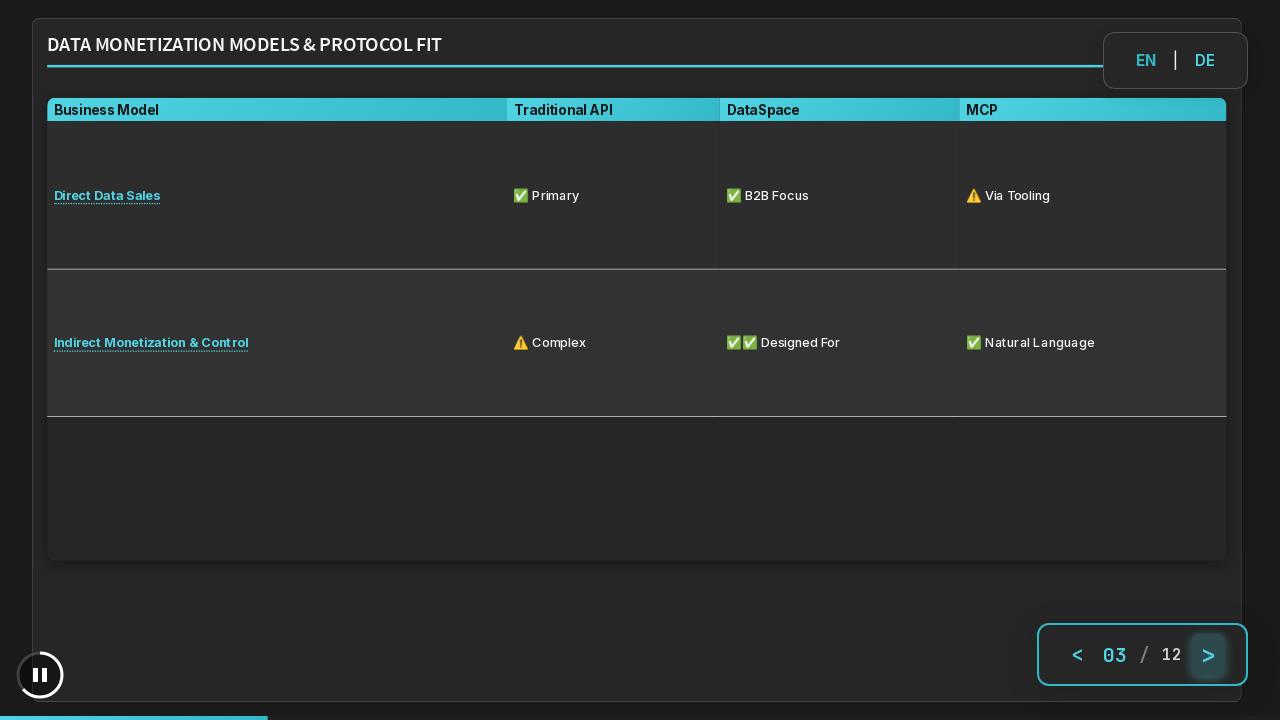

Clicked right arrow to advance to slide 7 at (1208, 654) on button.arrow-right
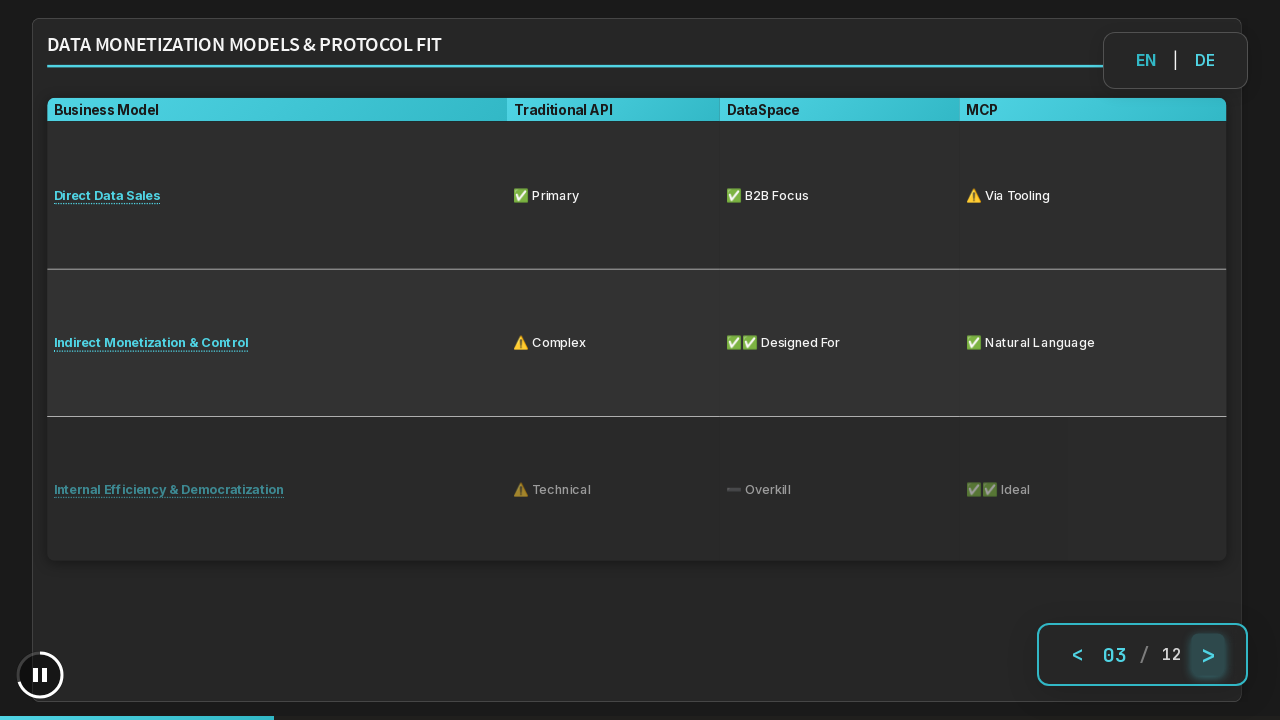

Waited for slide transition animation to complete
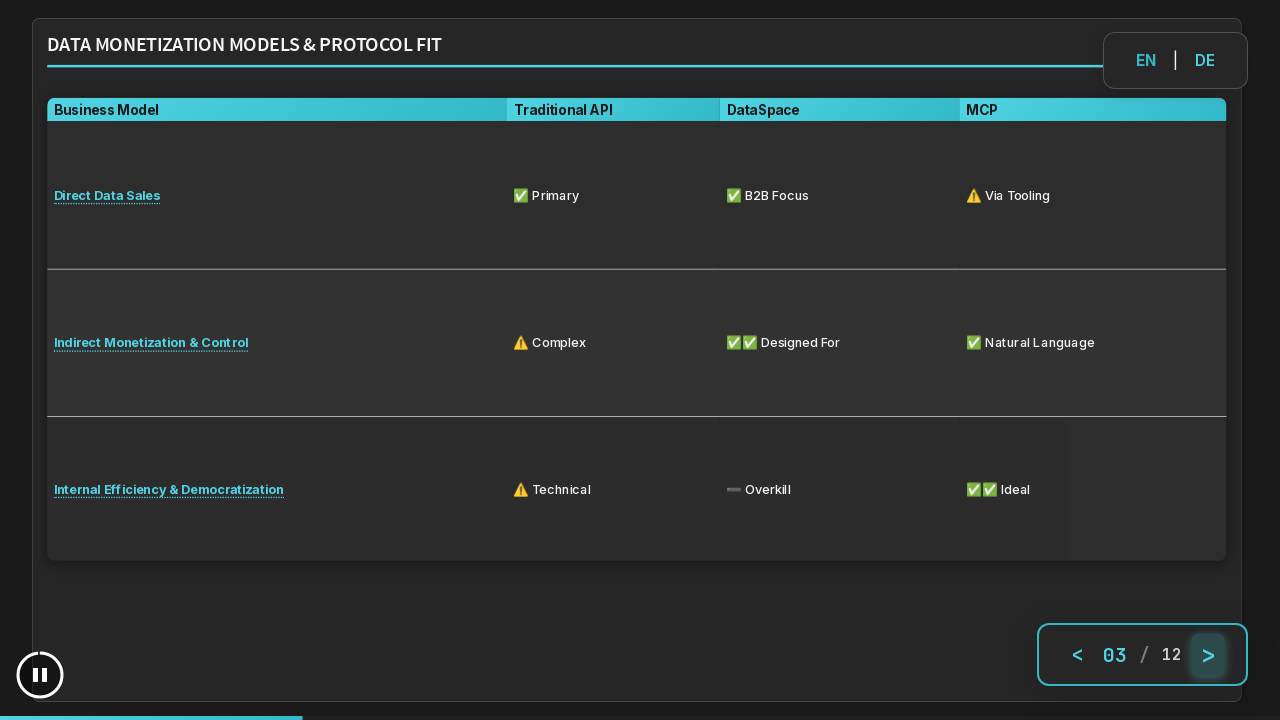

Clicked right arrow to advance to slide 8 at (1208, 654) on button.arrow-right
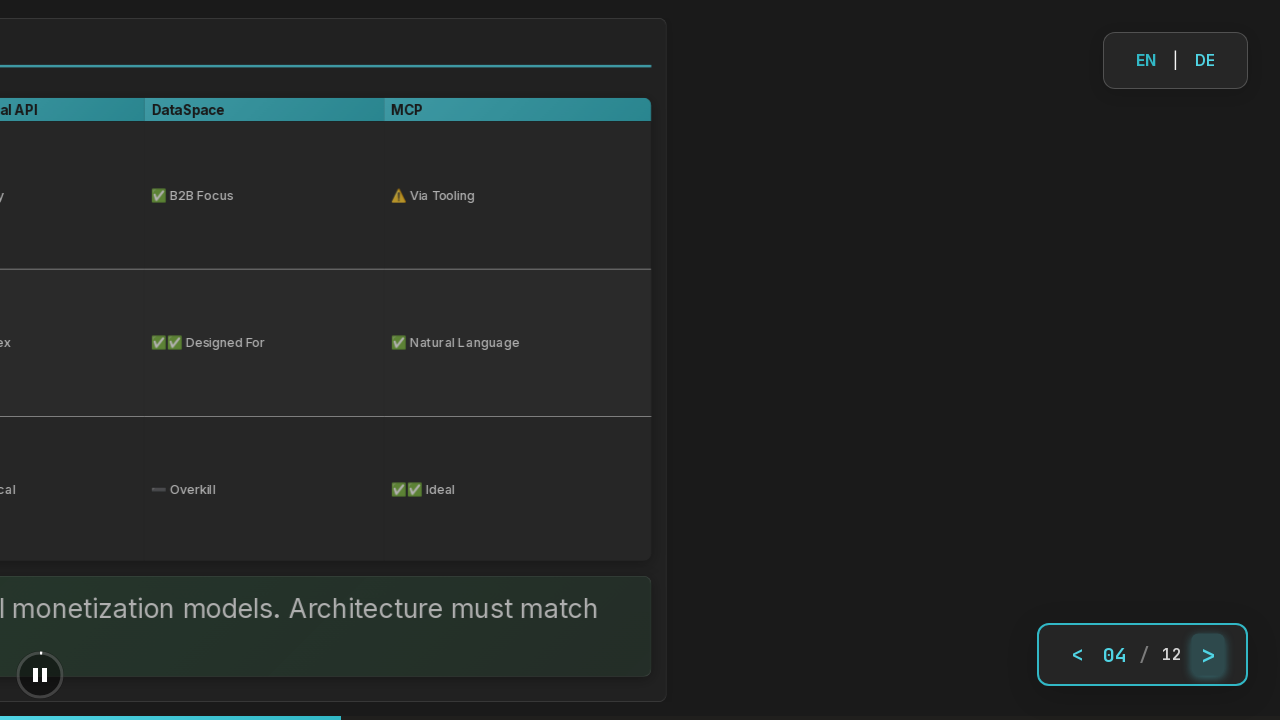

Waited for slide transition animation to complete
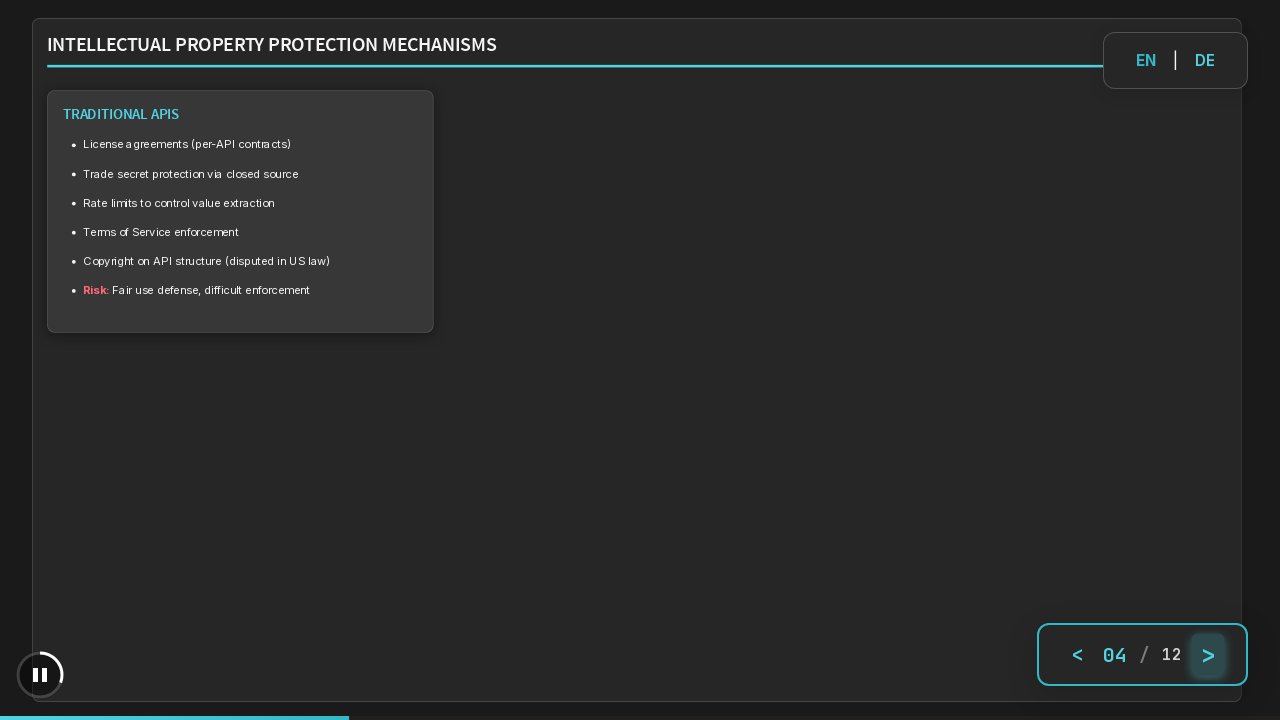

Clicked right arrow to advance to slide 9 at (1208, 654) on button.arrow-right
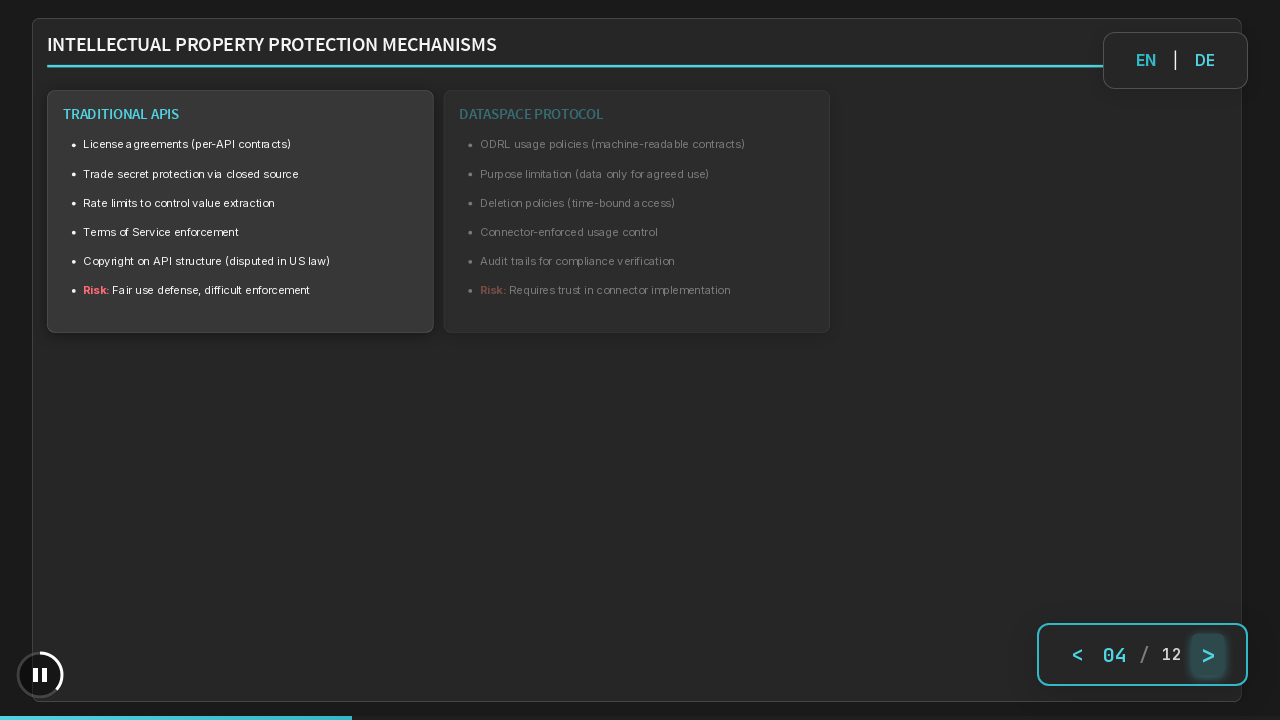

Waited for slide transition animation to complete
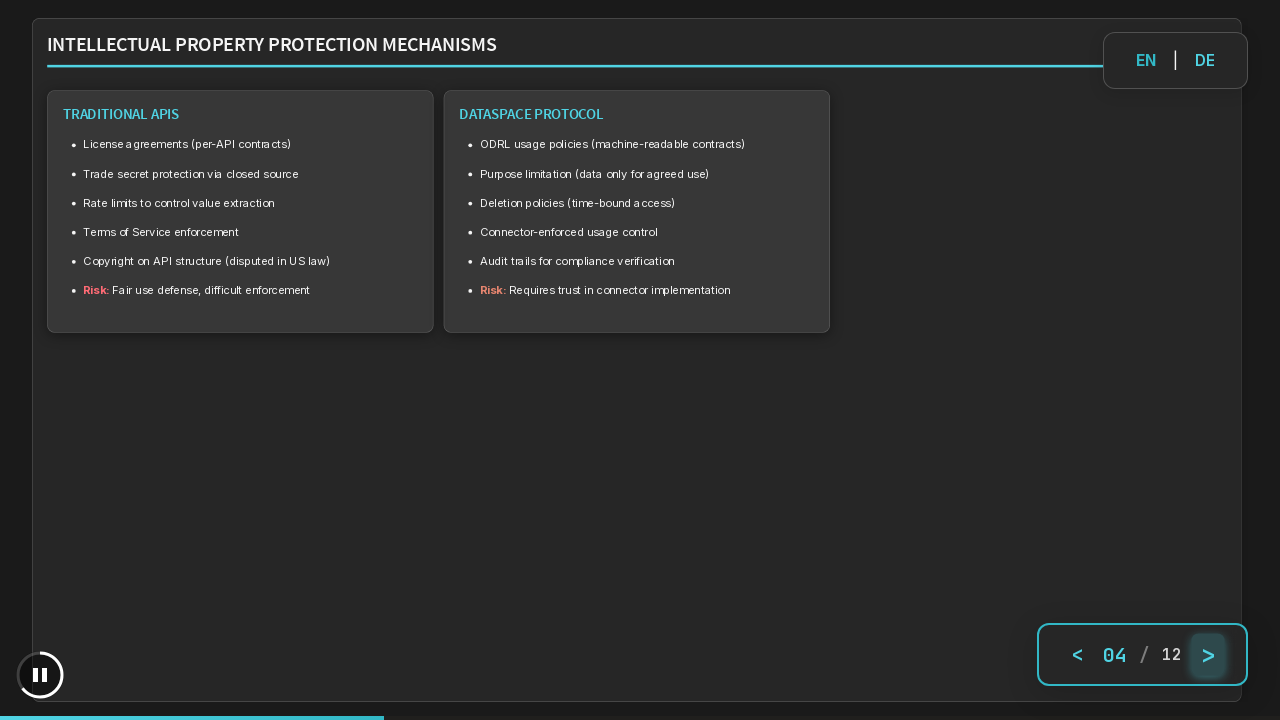

Clicked right arrow to advance to slide 10 at (1208, 654) on button.arrow-right
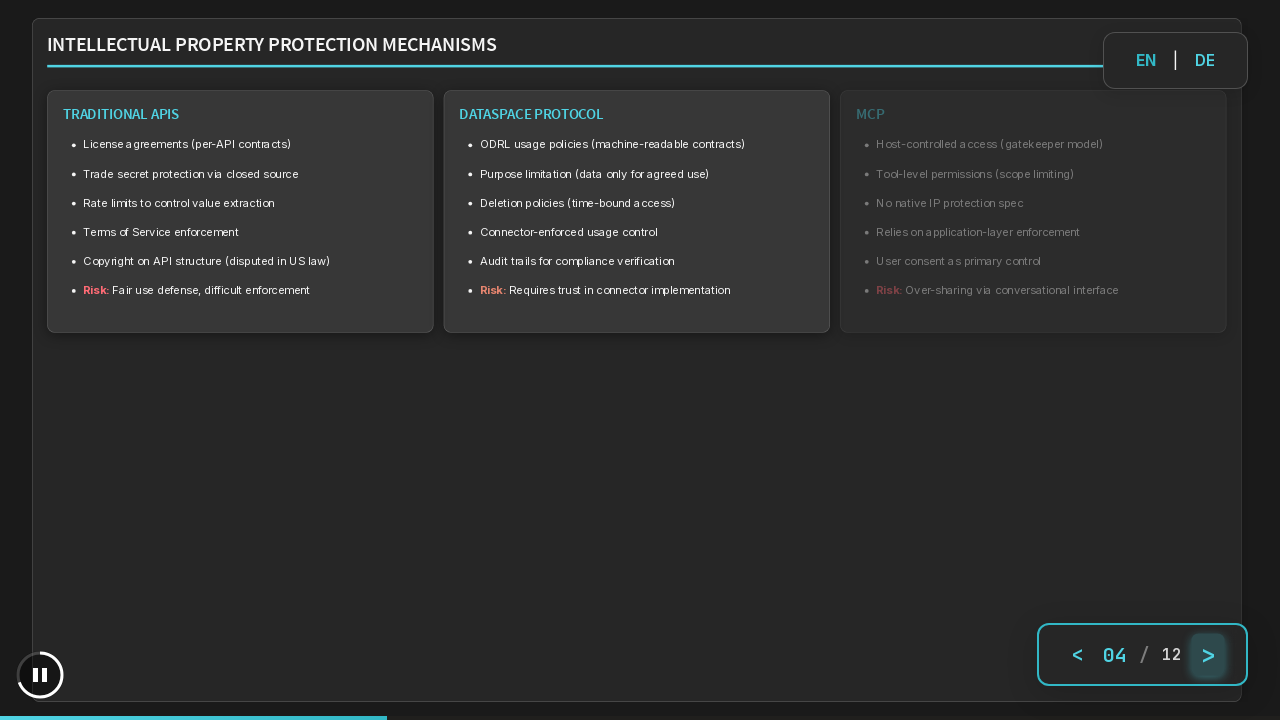

Waited for slide transition animation to complete
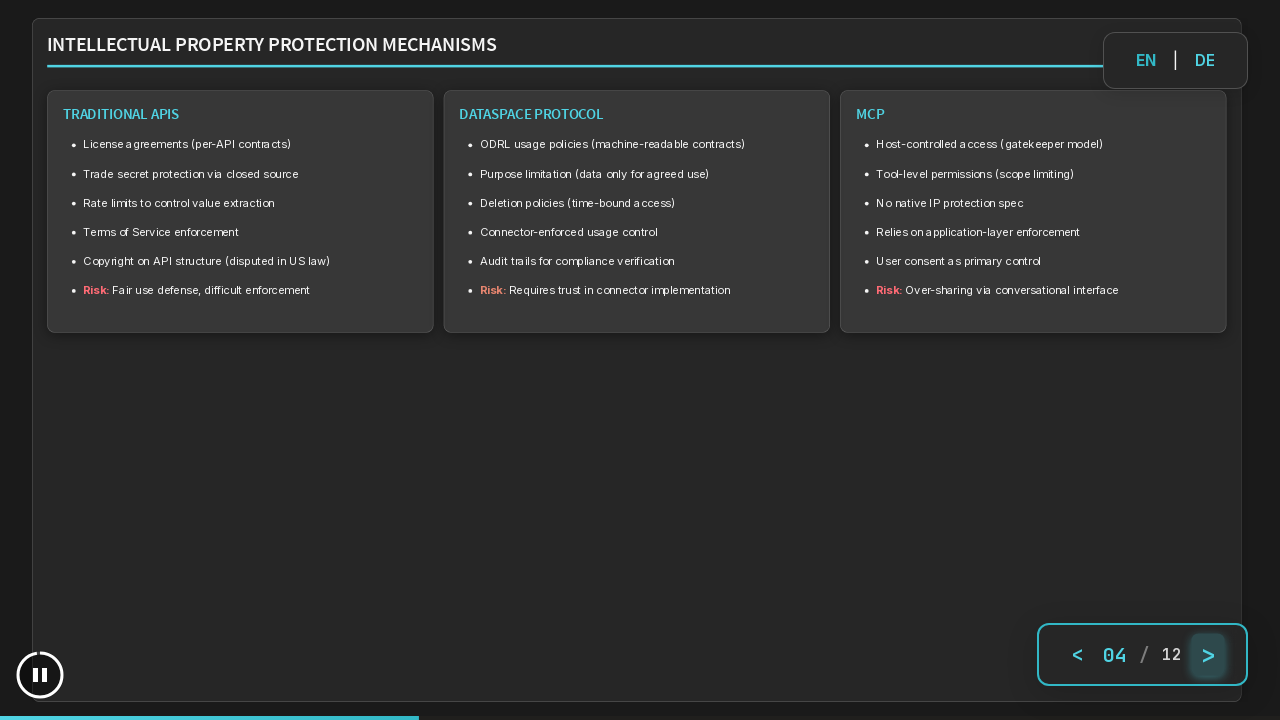

Clicked right arrow to advance to slide 11 at (1208, 654) on button.arrow-right
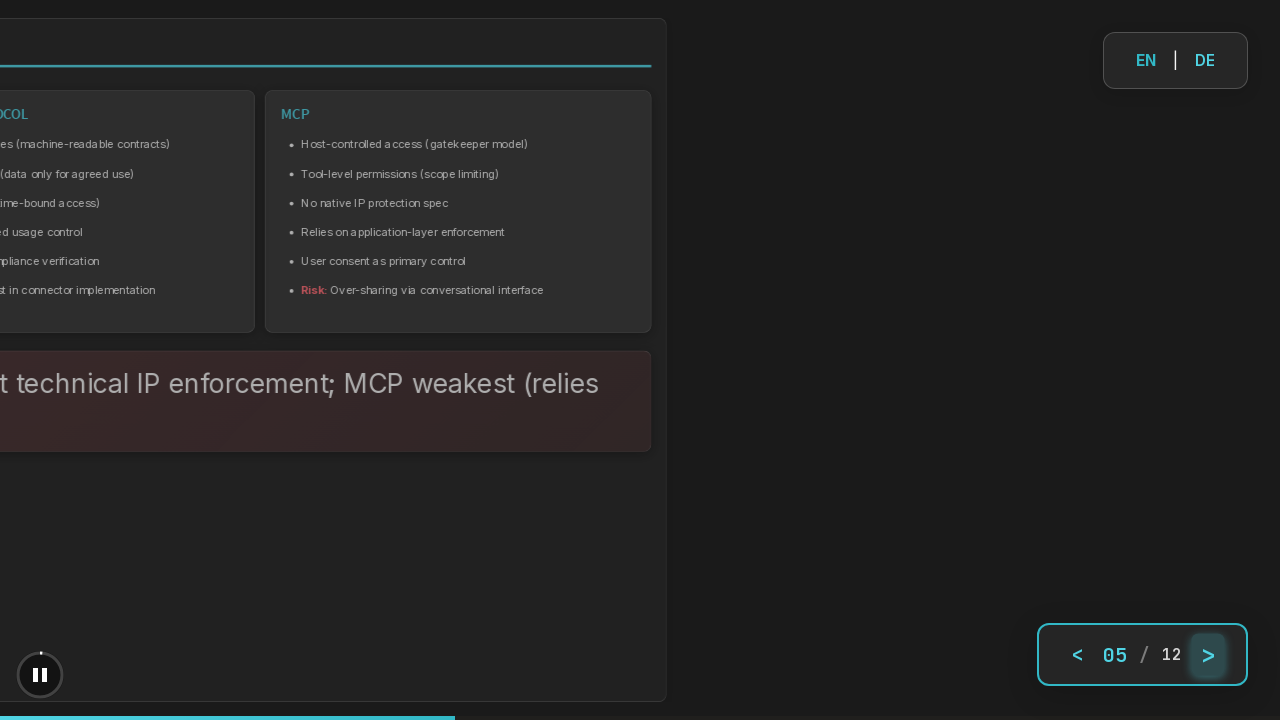

Waited for slide transition animation to complete
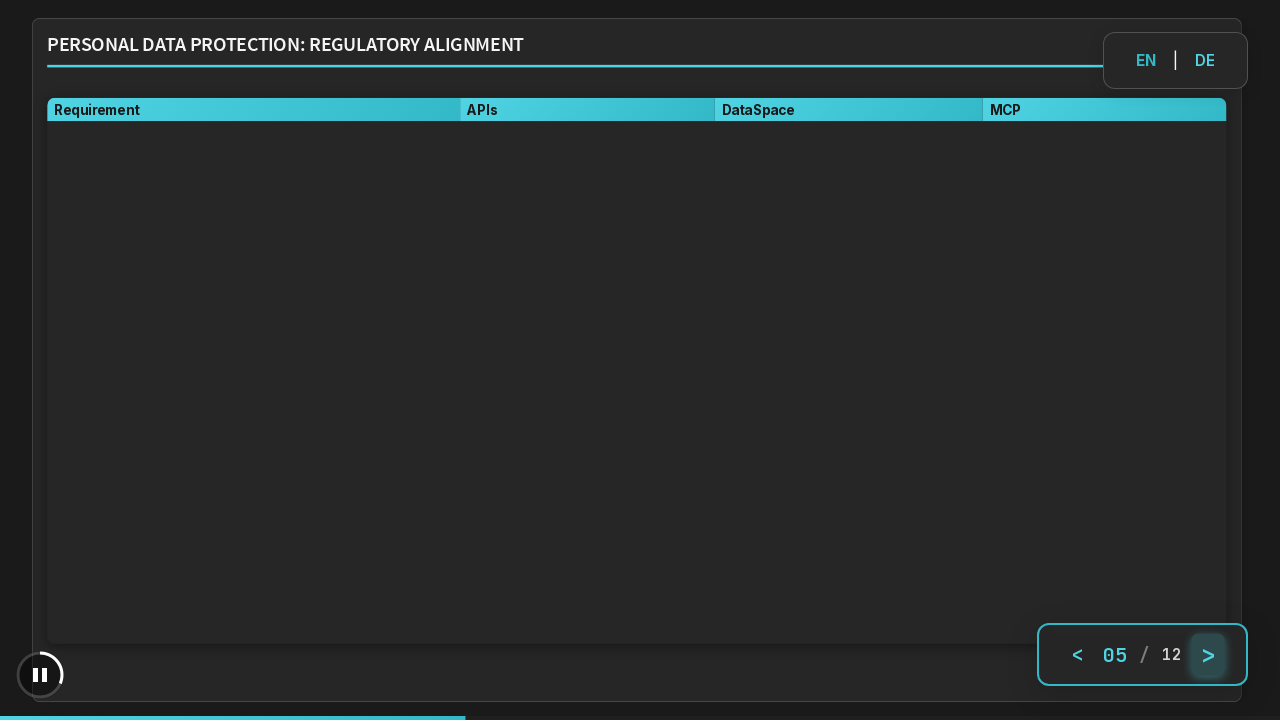

Clicked right arrow to advance to slide 12 at (1208, 654) on button.arrow-right
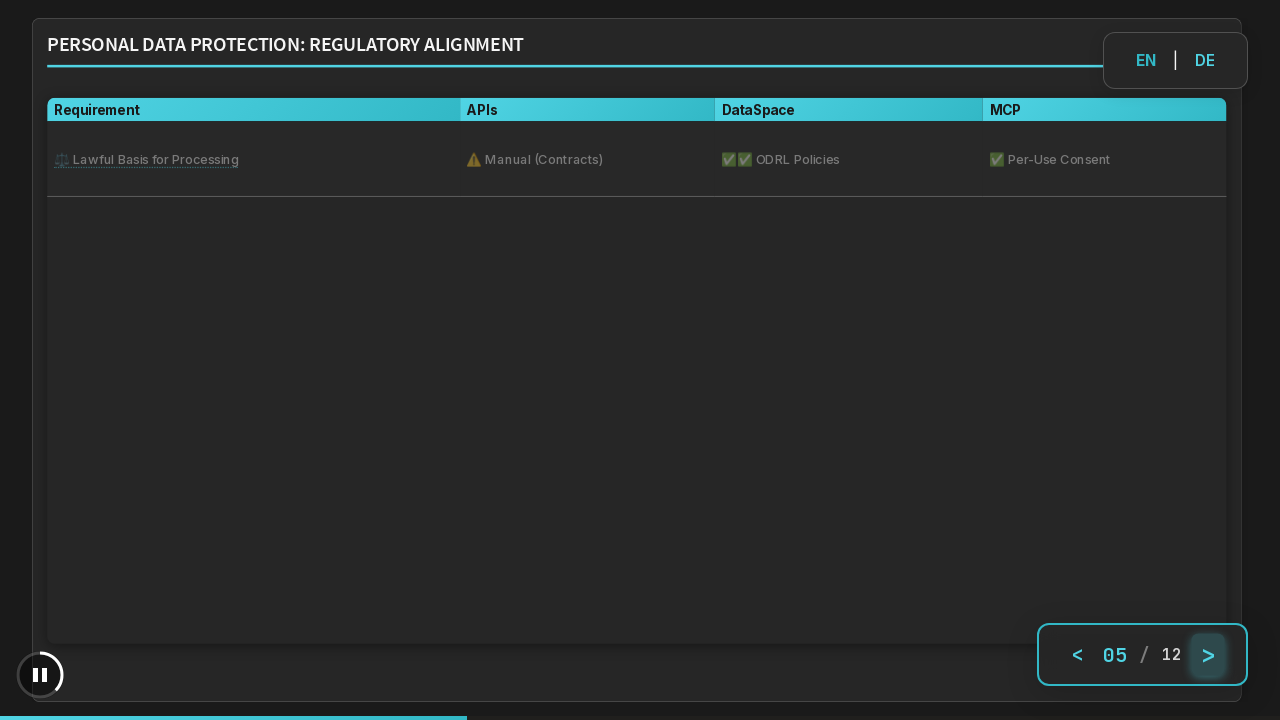

Waited for slide transition animation to complete
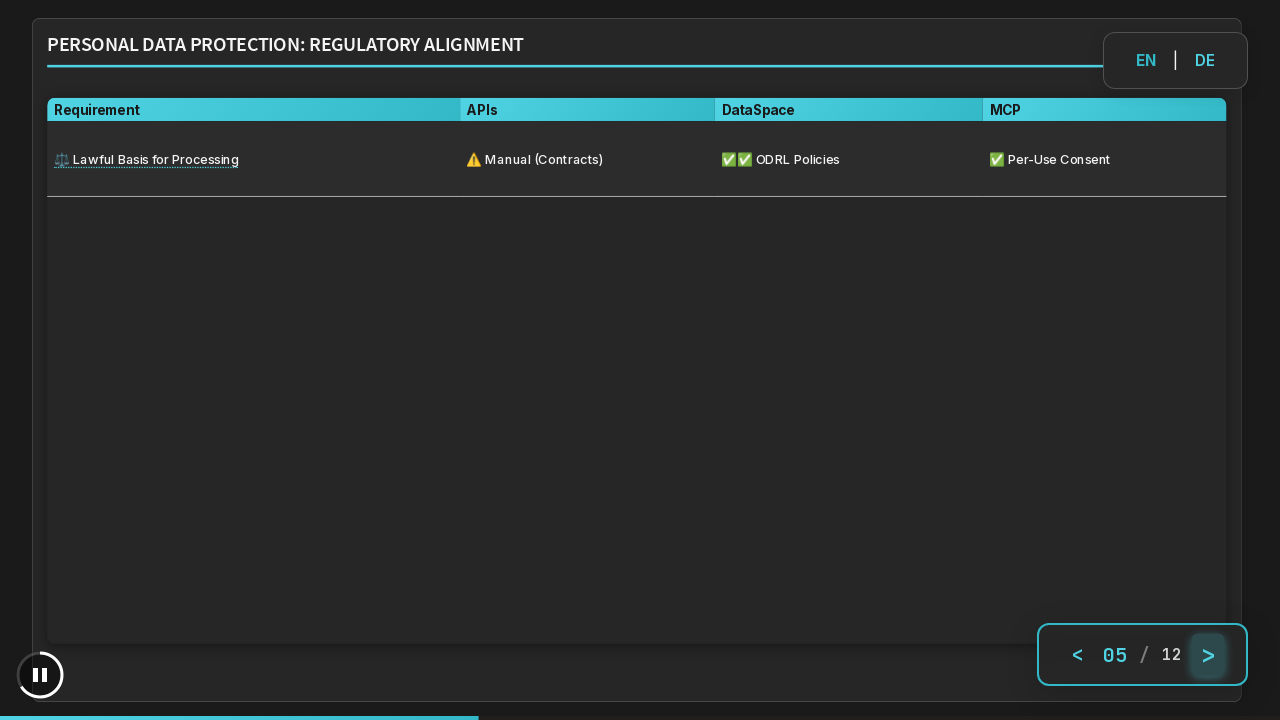

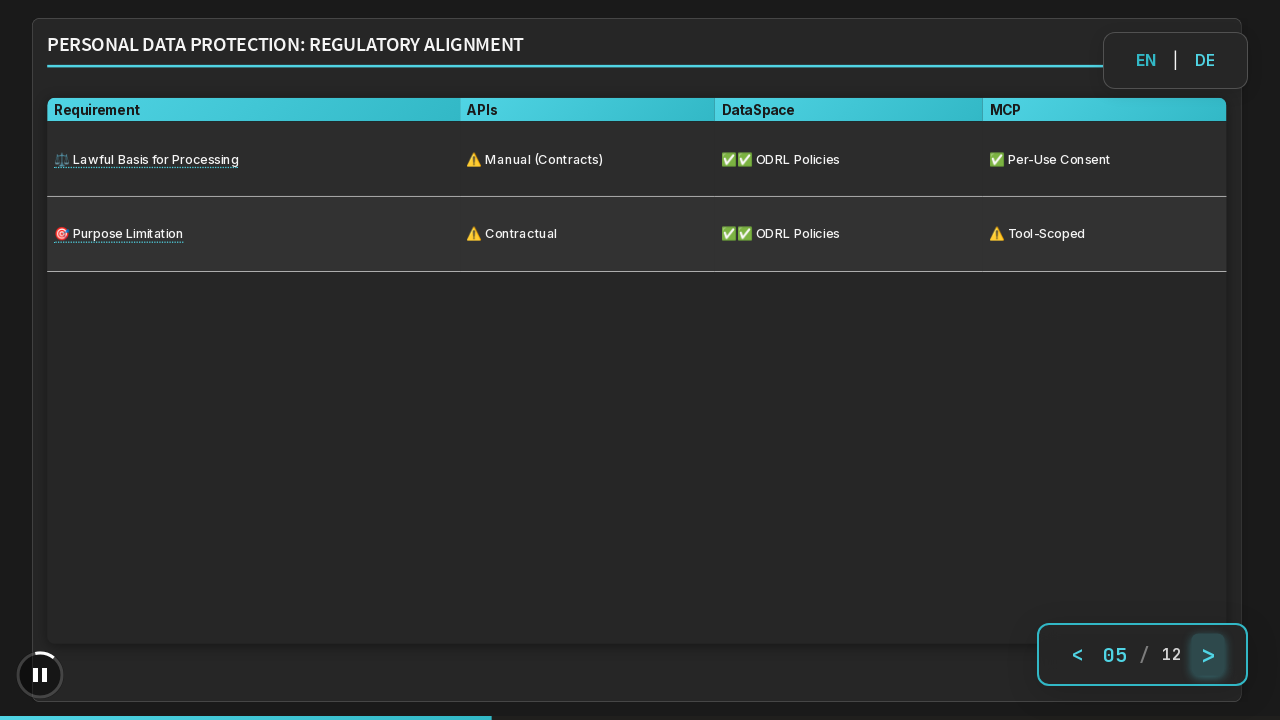